Tests opting out of A/B tests by first navigating to the homepage, adding an opt-out cookie, then navigating to the A/B test page to verify it shows "No A/B Test".

Starting URL: http://the-internet.herokuapp.com

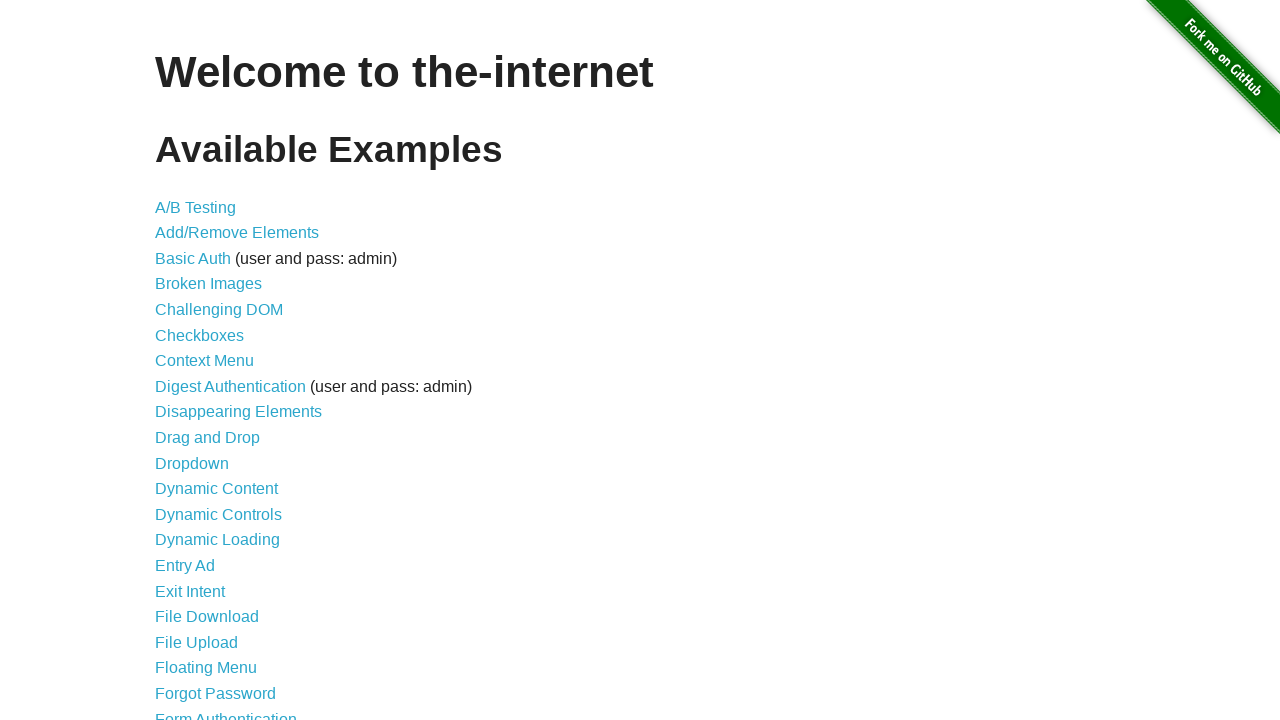

Added optimizelyOptOut cookie to opt out of A/B tests
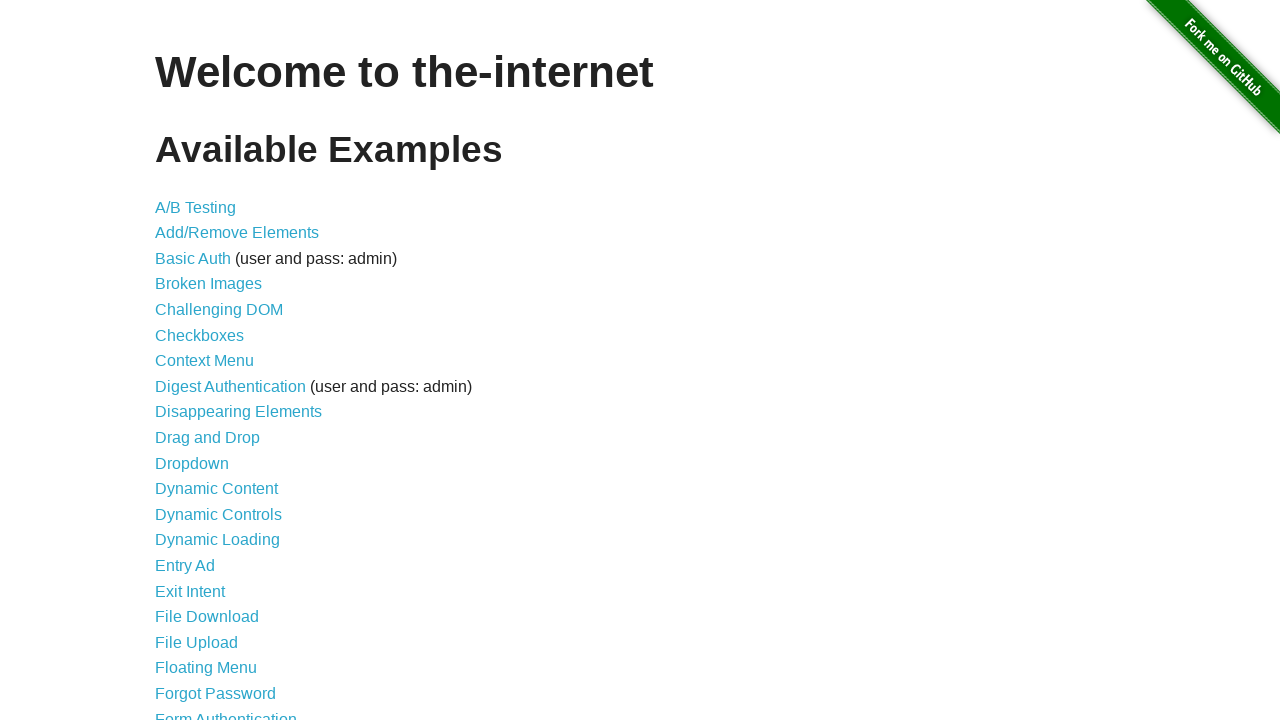

Navigated to A/B test page
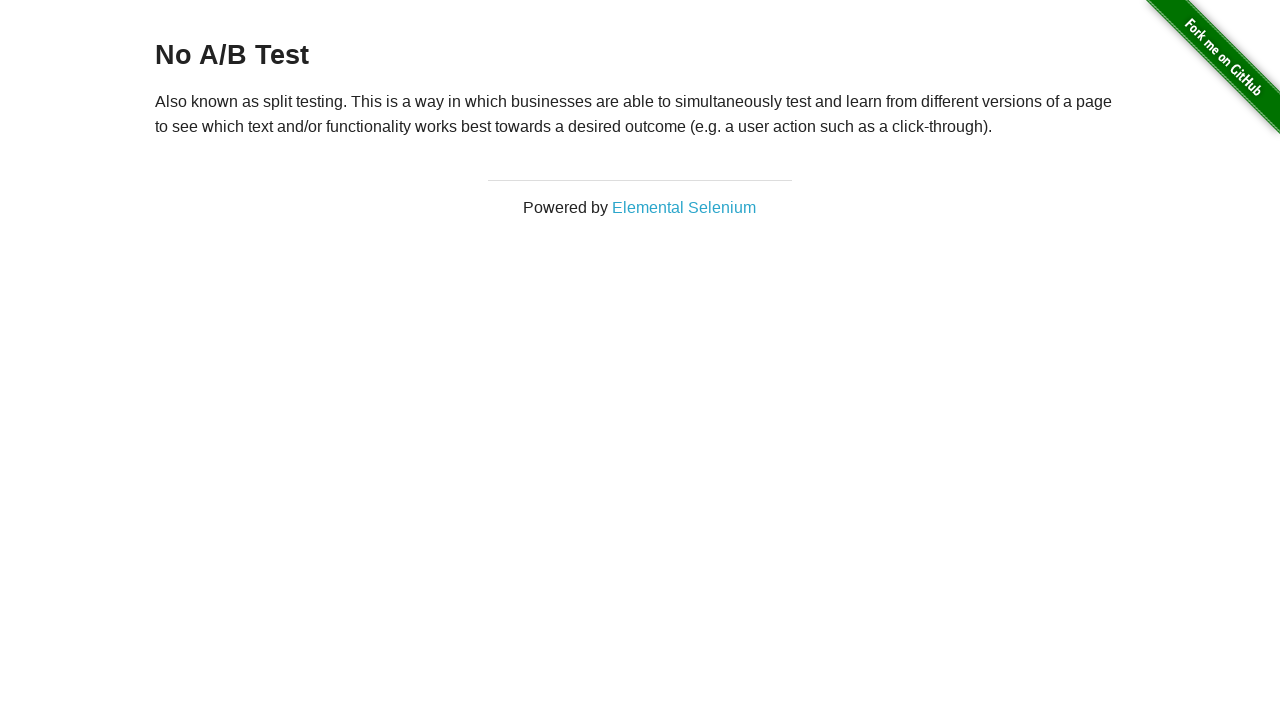

Retrieved heading text from page
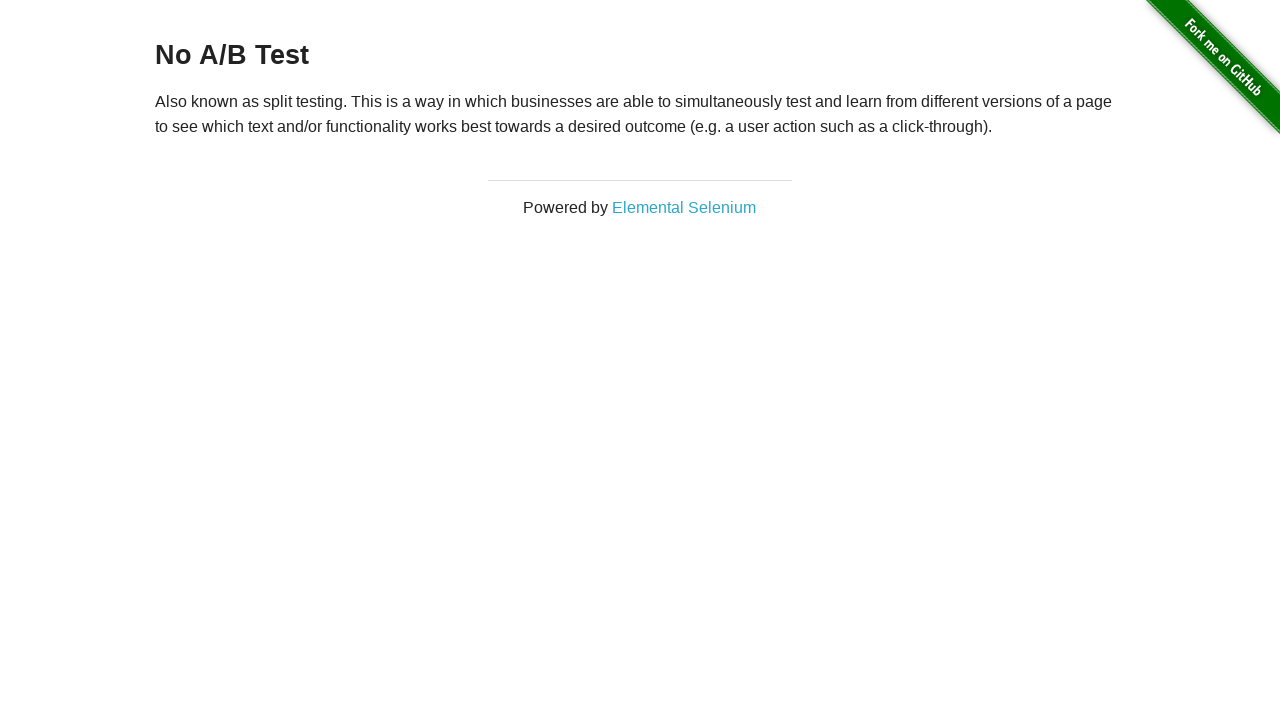

Verified that heading shows 'No A/B Test' (opt-out successful)
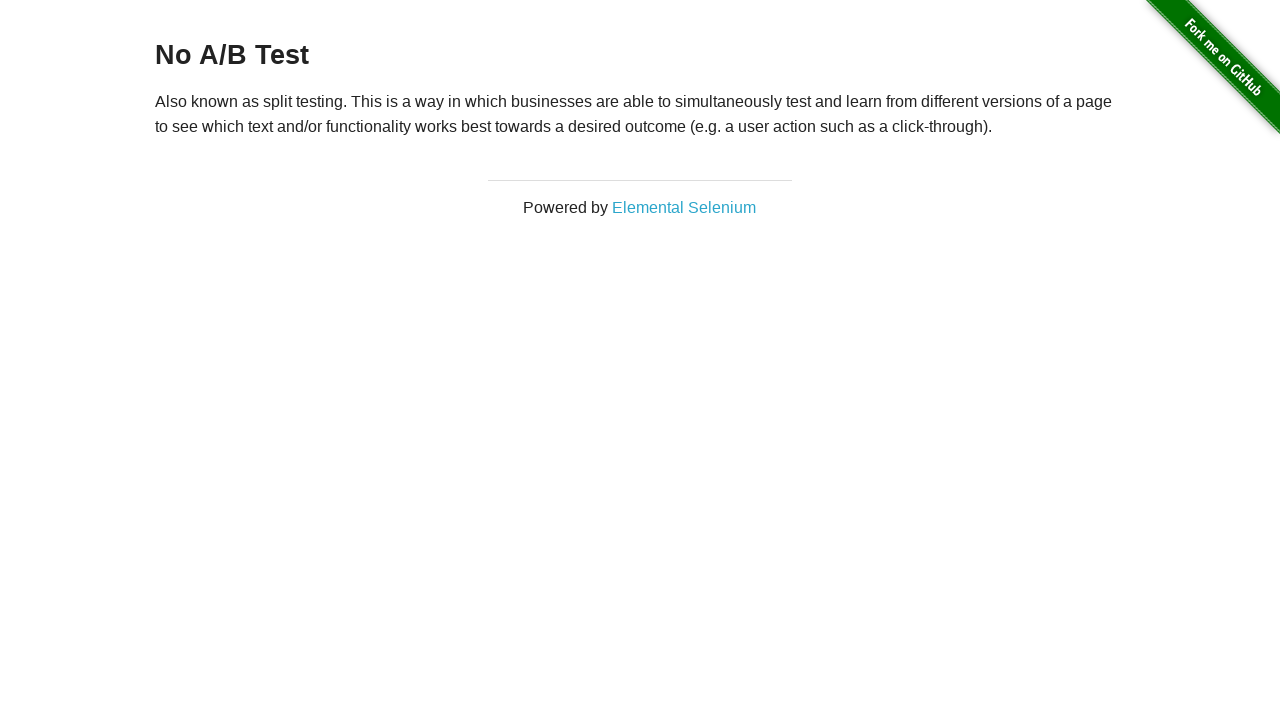

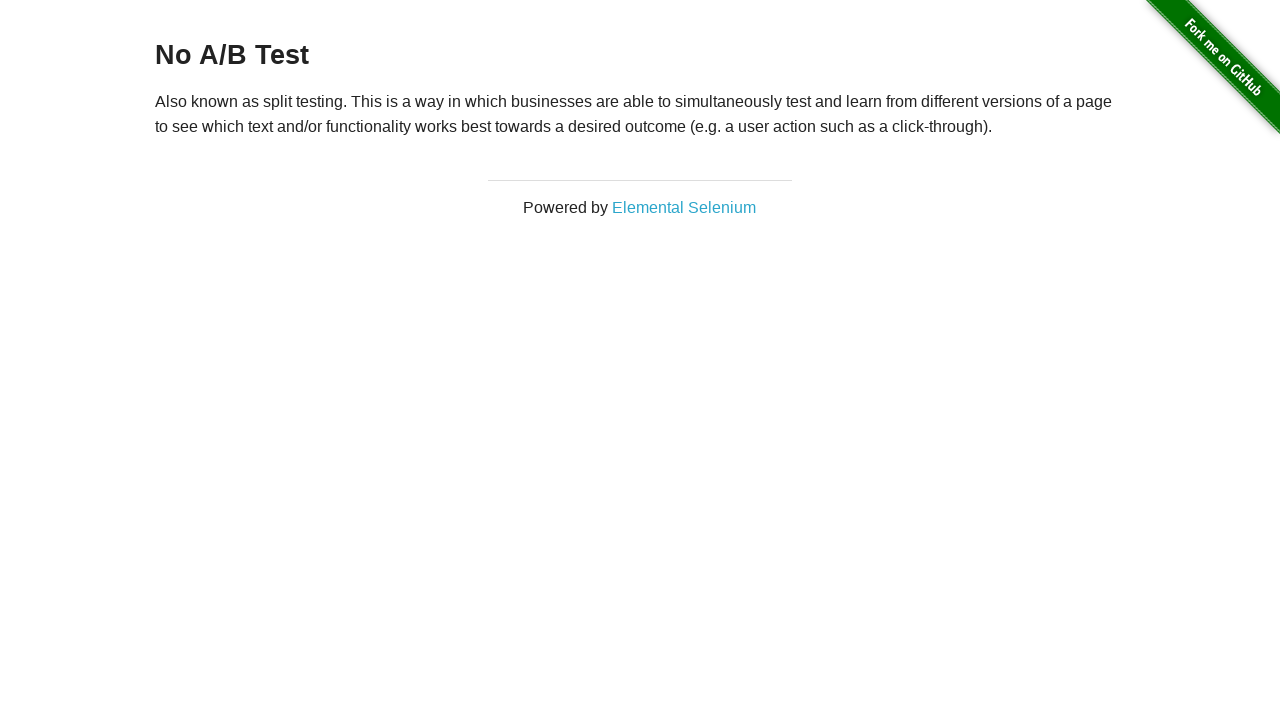